Tests adding a Sony Vaio i5 laptop to the shopping cart and verifying it appears in the cart

Starting URL: https://www.demoblaze.com/

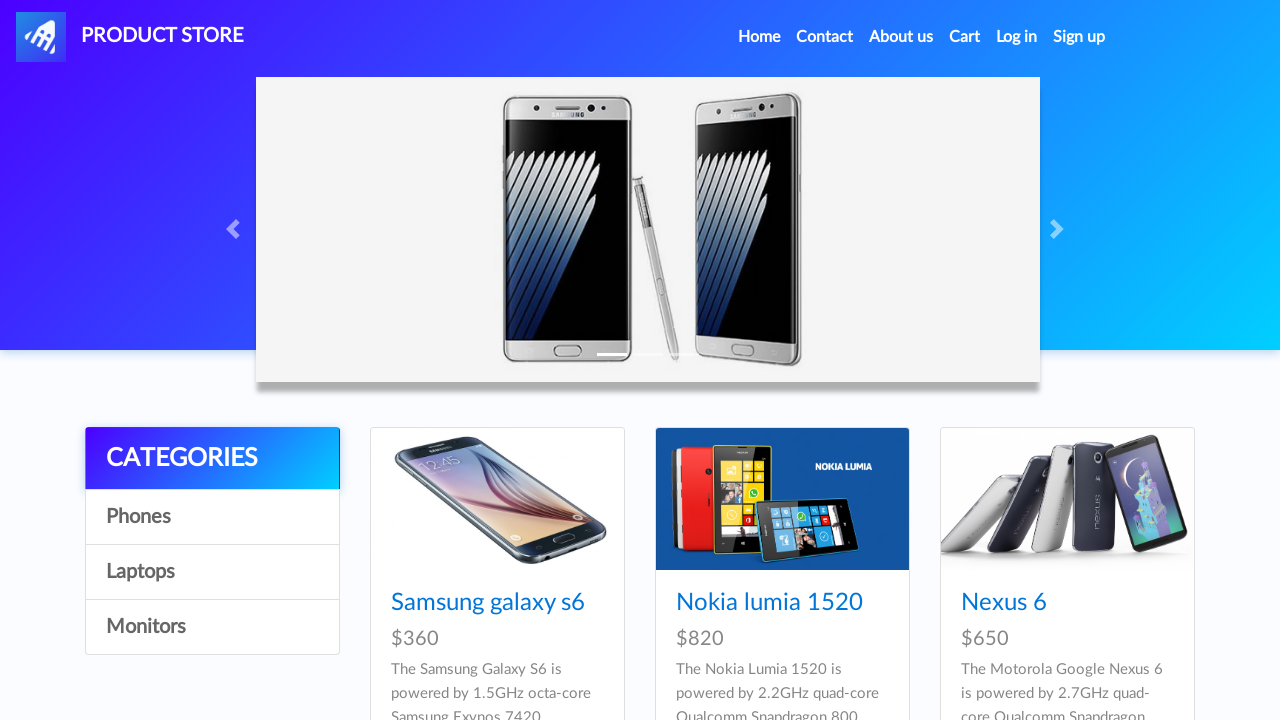

Waited for products to load on Demoblaze home page
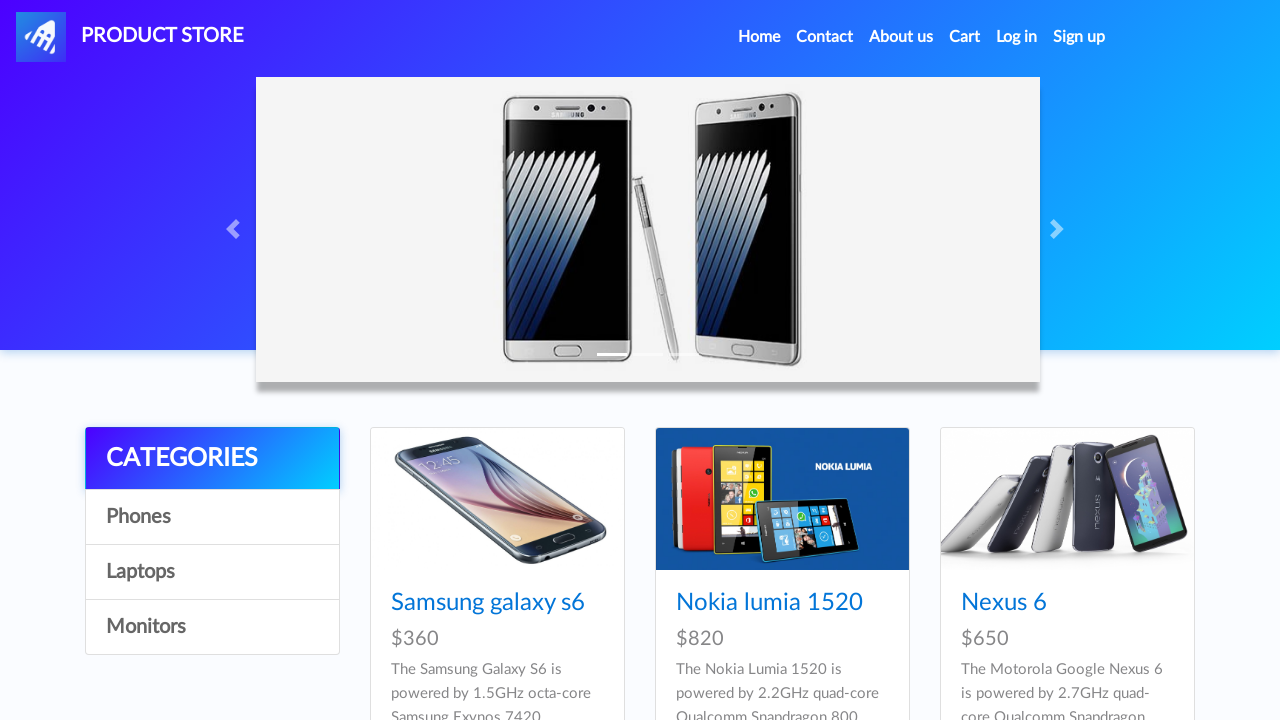

Clicked on Sony Vaio i5 laptop product at (739, 361) on text=Sony vaio i5
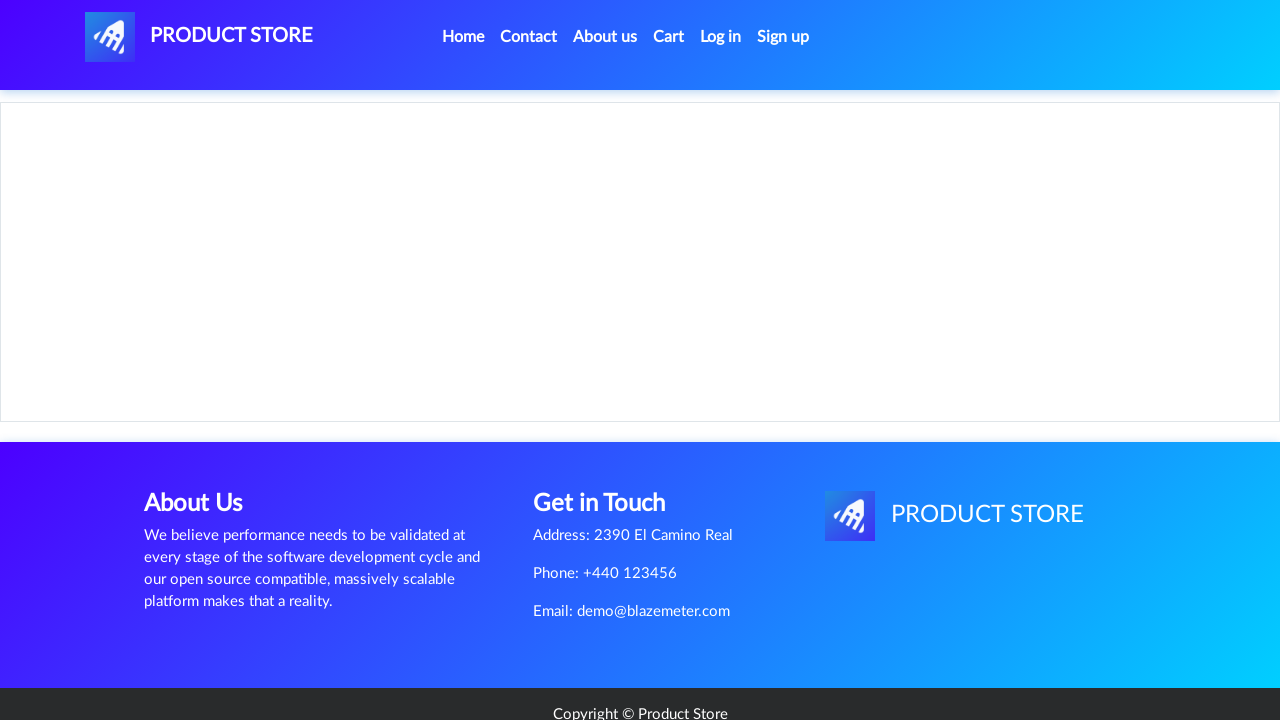

Clicked 'Add to Cart' button at (610, 440) on .btn-success
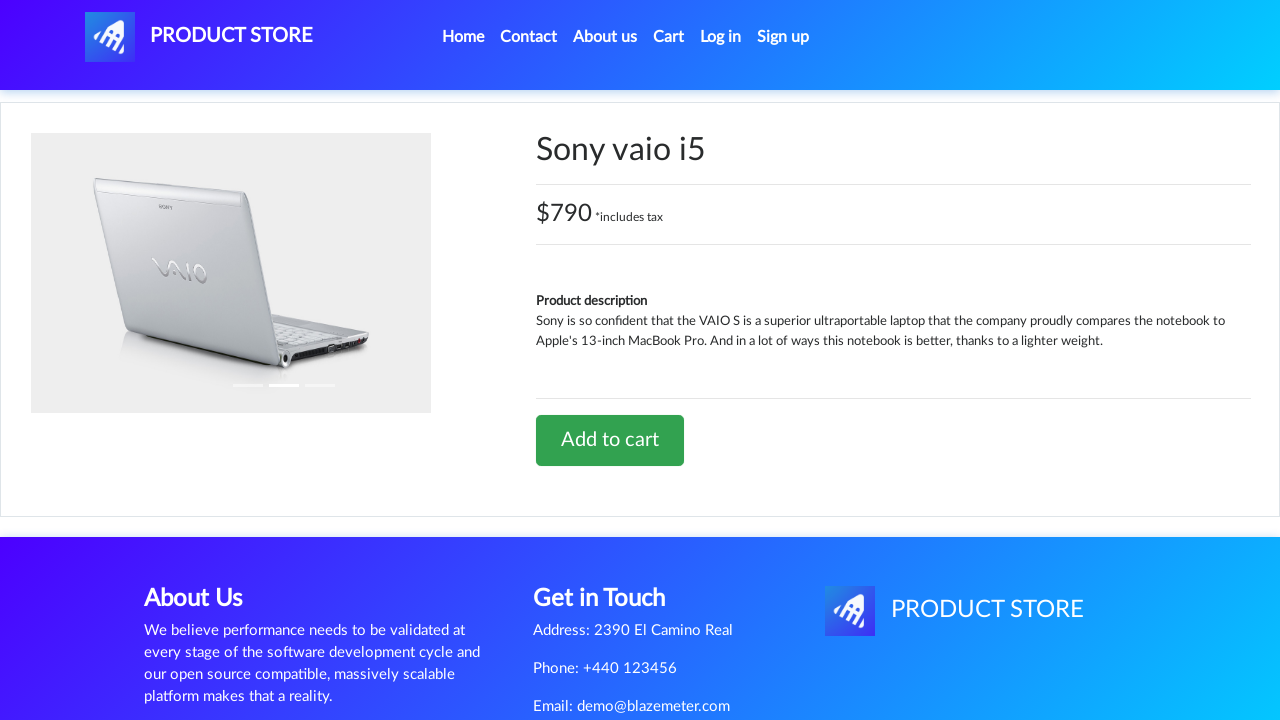

Accepted confirmation alert dialog
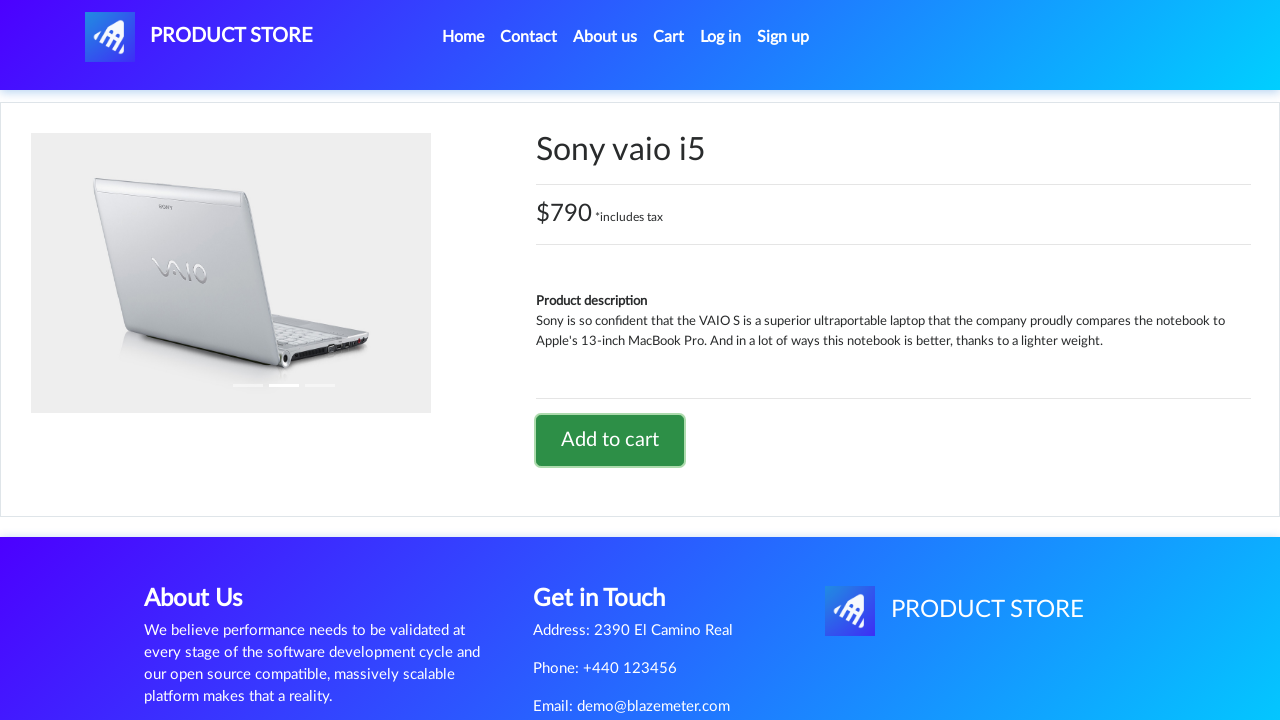

Waited 2 seconds for cart update to complete
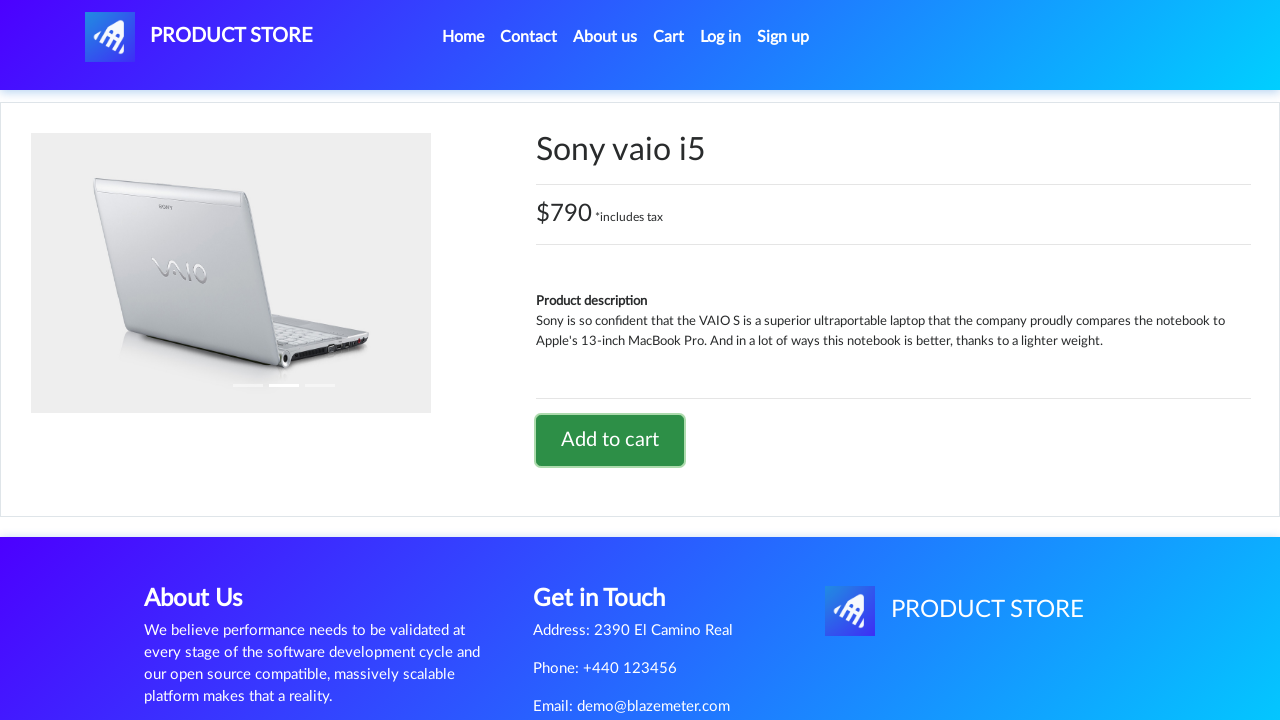

Clicked cart button to navigate to shopping cart at (669, 37) on #cartur
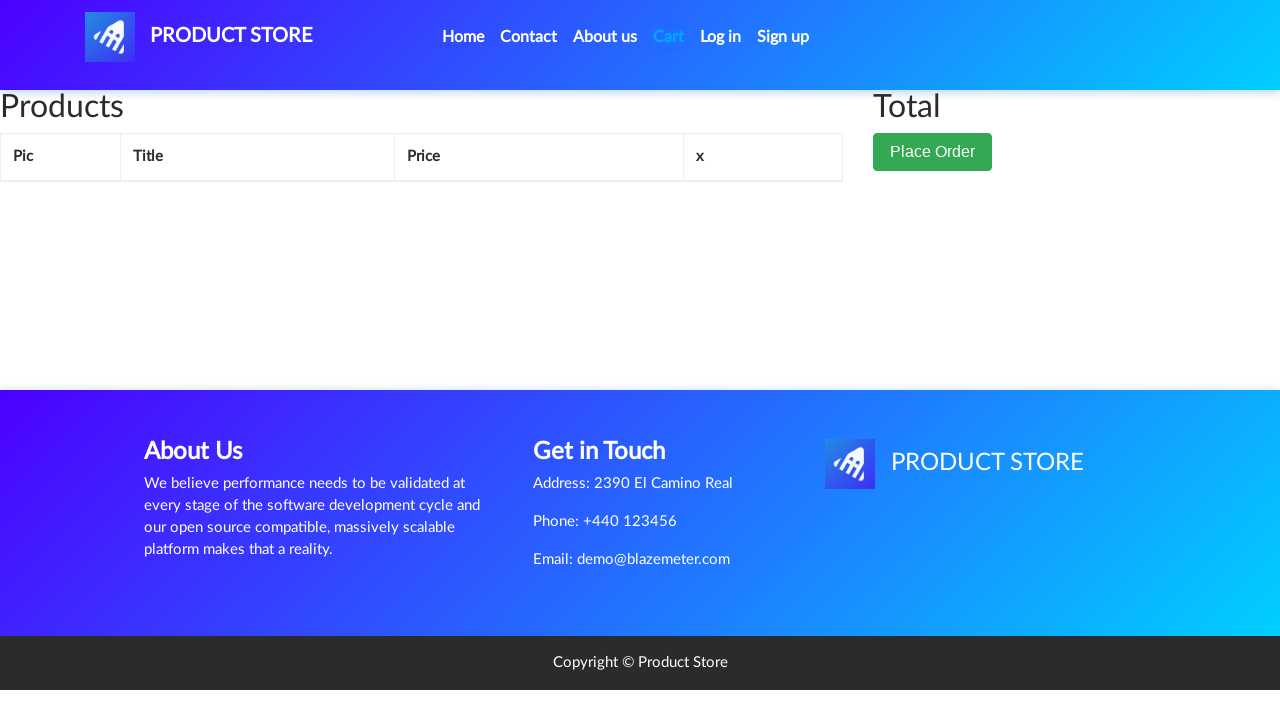

Verified Sony Vaio i5 laptop appears in shopping cart
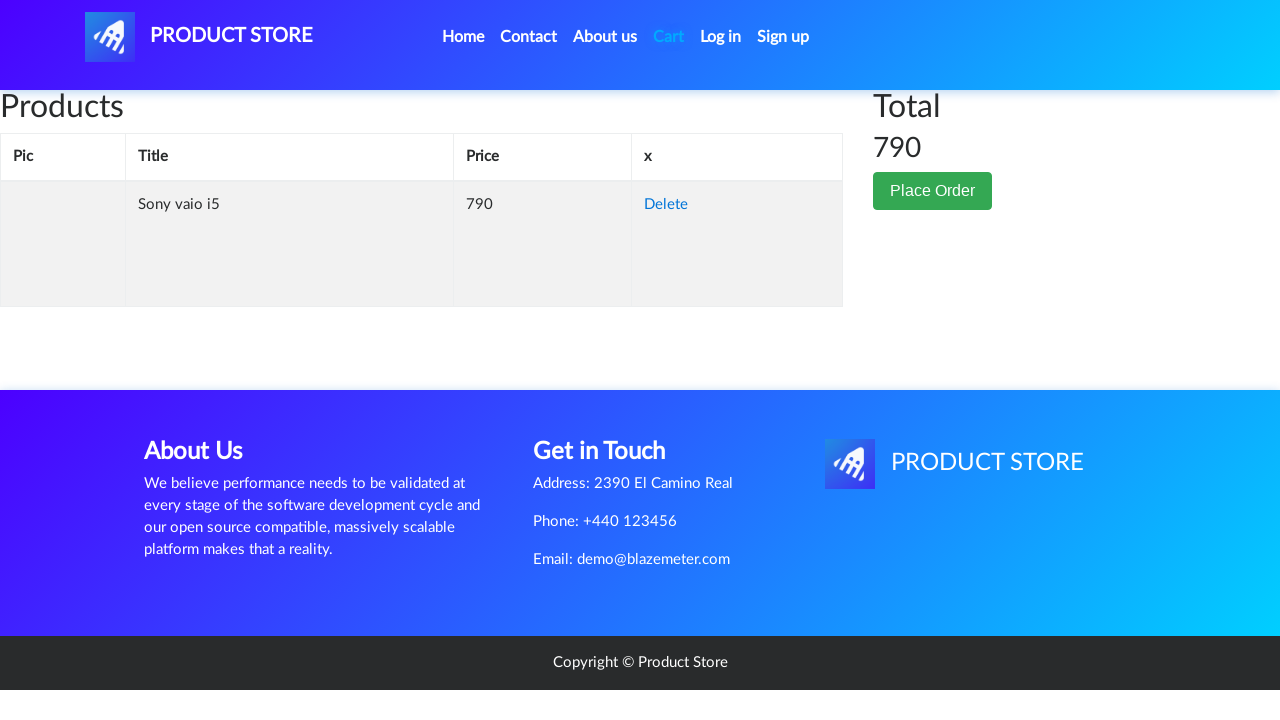

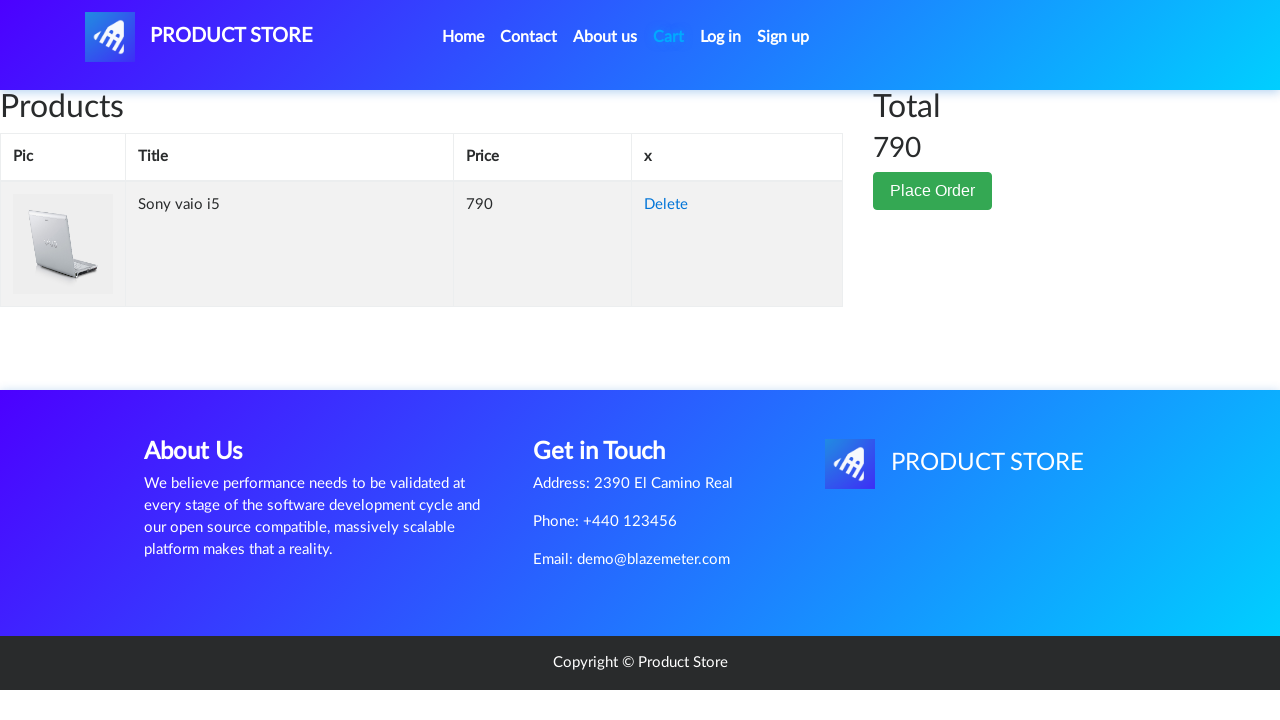